Demonstrates drag and drop by offset action by dragging element A to a specific offset position

Starting URL: https://crossbrowsertesting.github.io/drag-and-drop

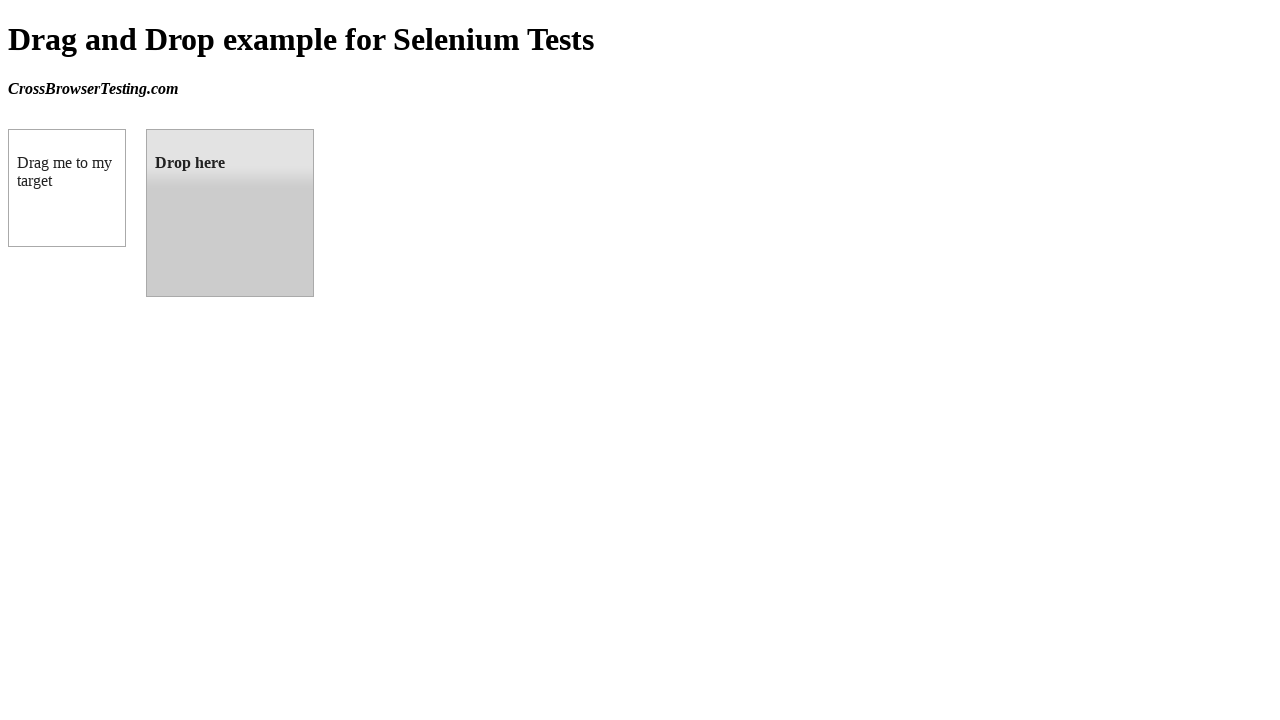

Located source element (box A) with ID 'draggable'
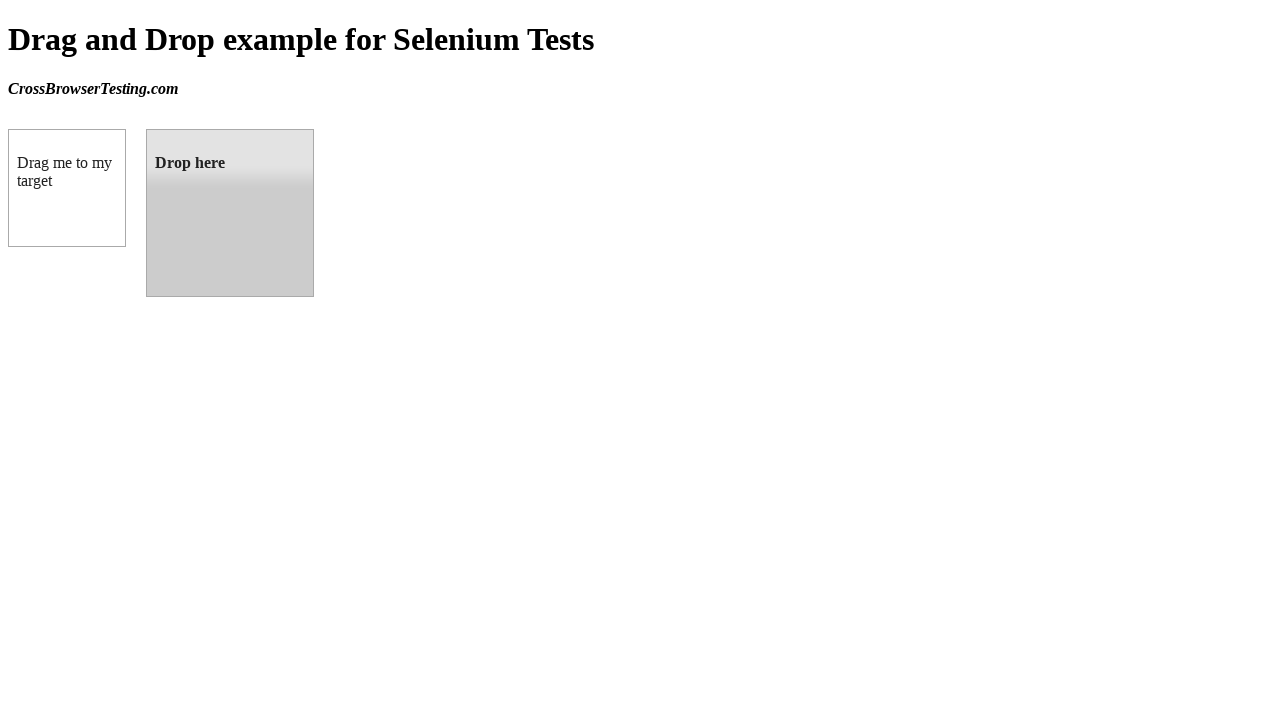

Located target element (box B) with ID 'droppable'
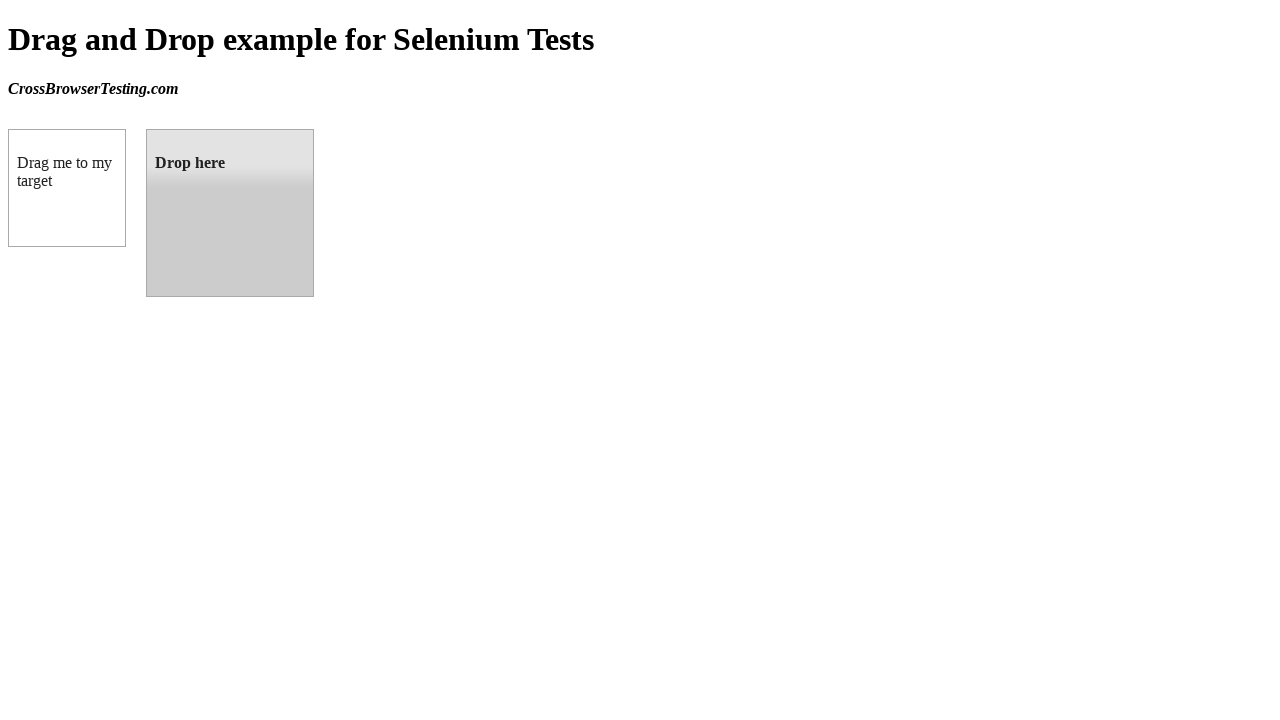

Retrieved bounding box coordinates of target element
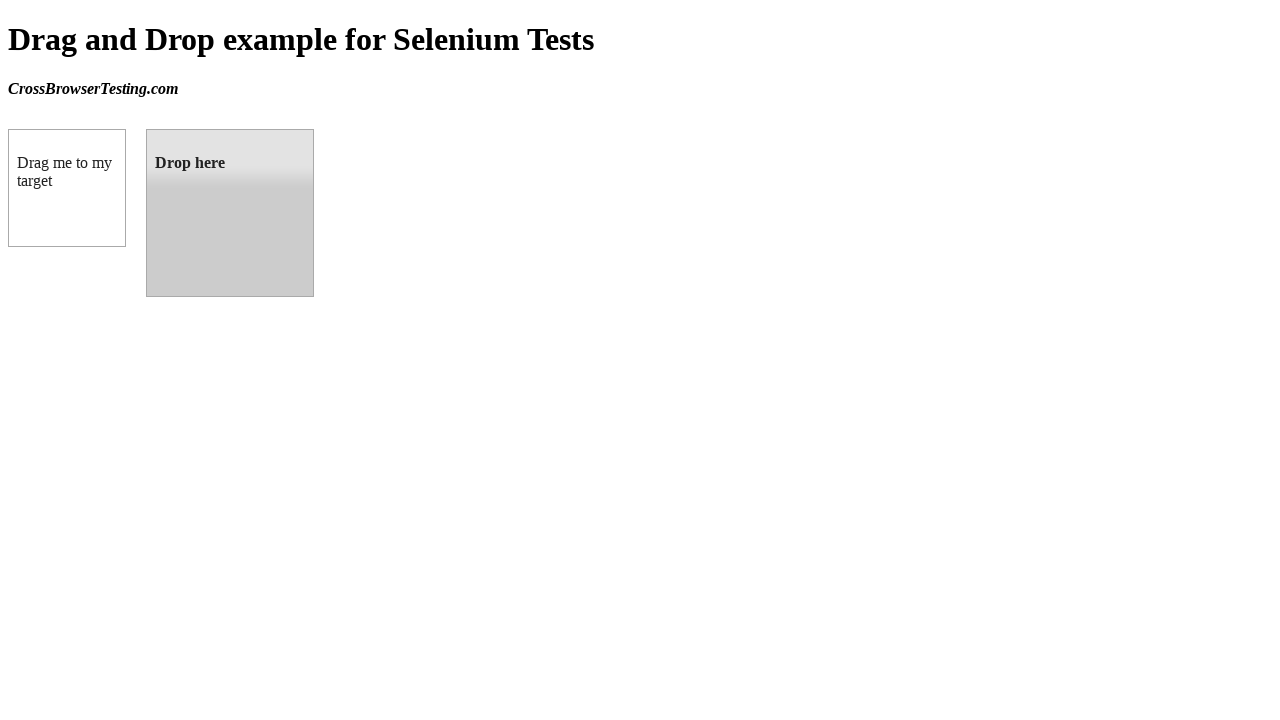

Dragged element A to element B position at (230, 213)
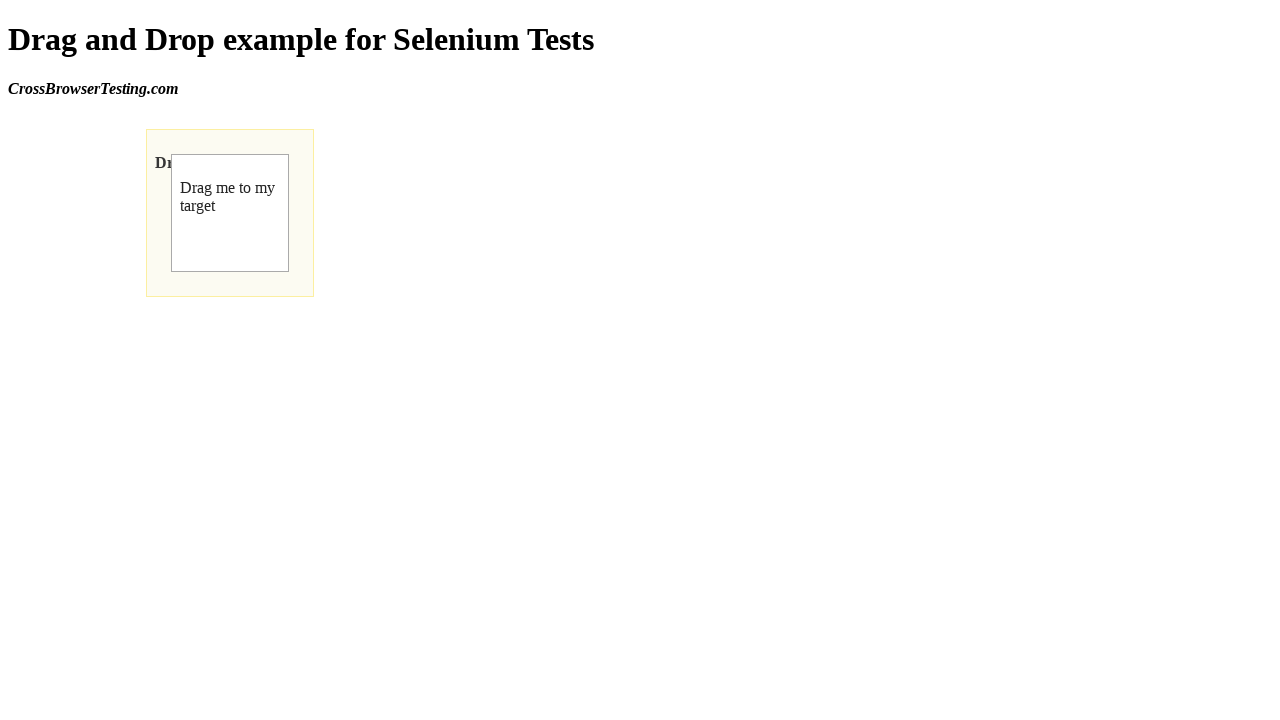

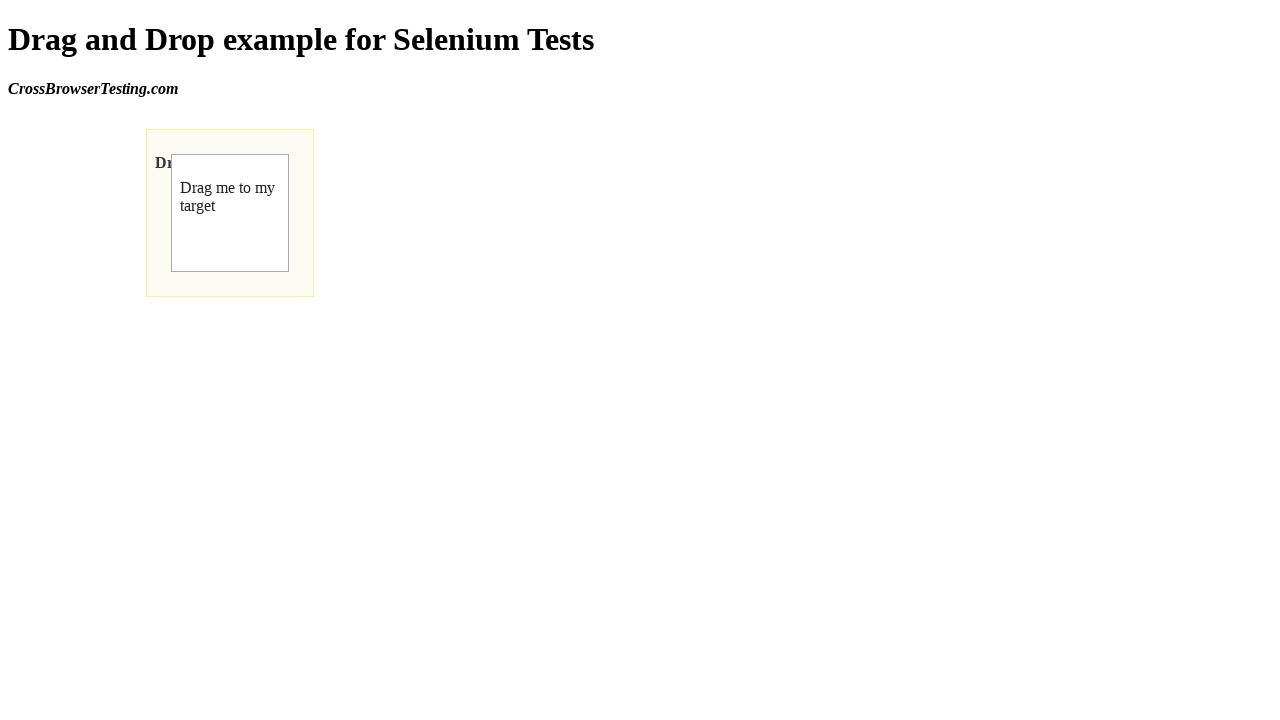